Tests the free materials button on the SkillFactory homepage by scrolling down the page and clicking on the active slide's free materials card button, which opens a new window.

Starting URL: https://skillfactory.ru/

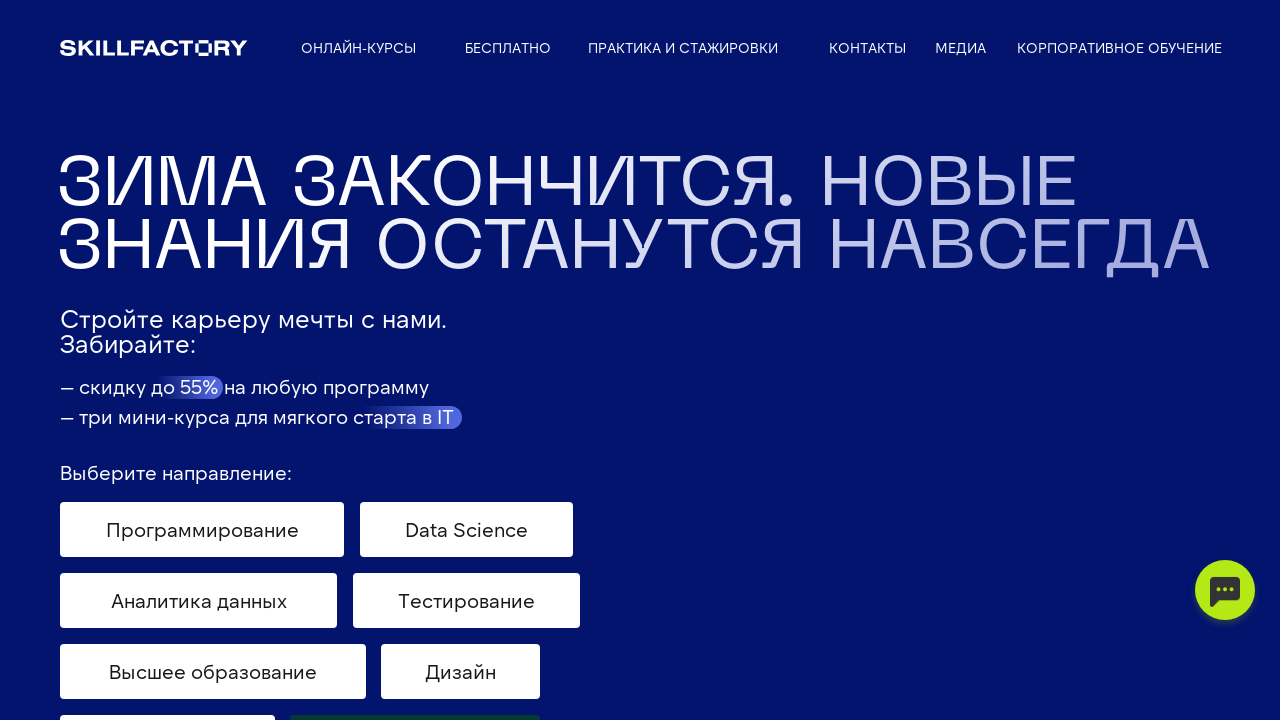

Set viewport size to 1096x672
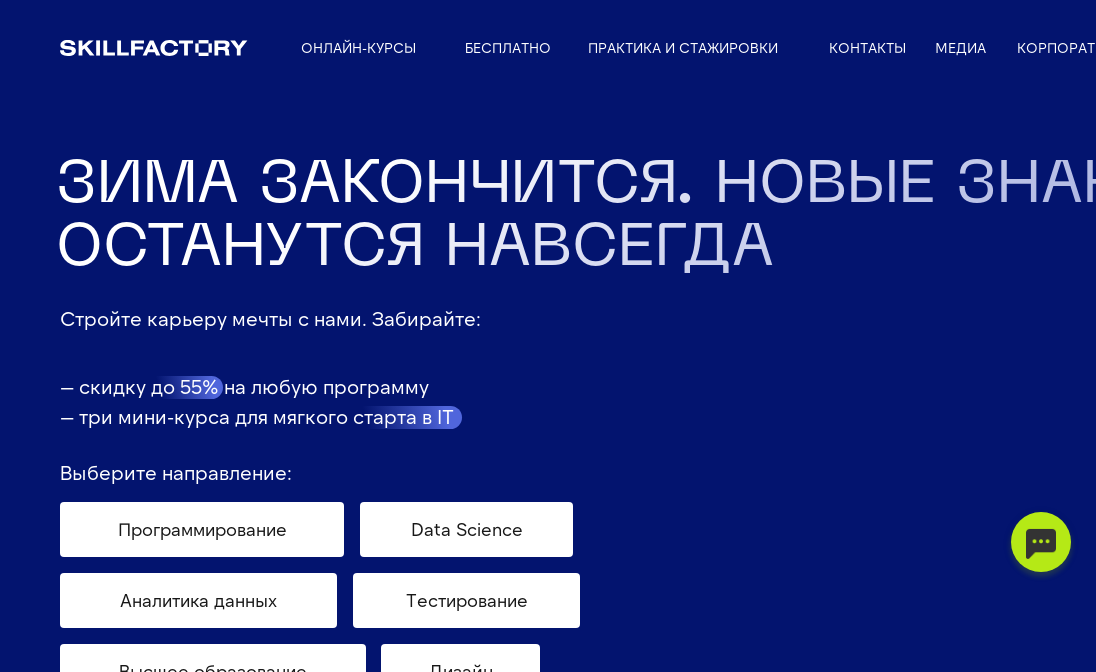

Scrolled down to position 394
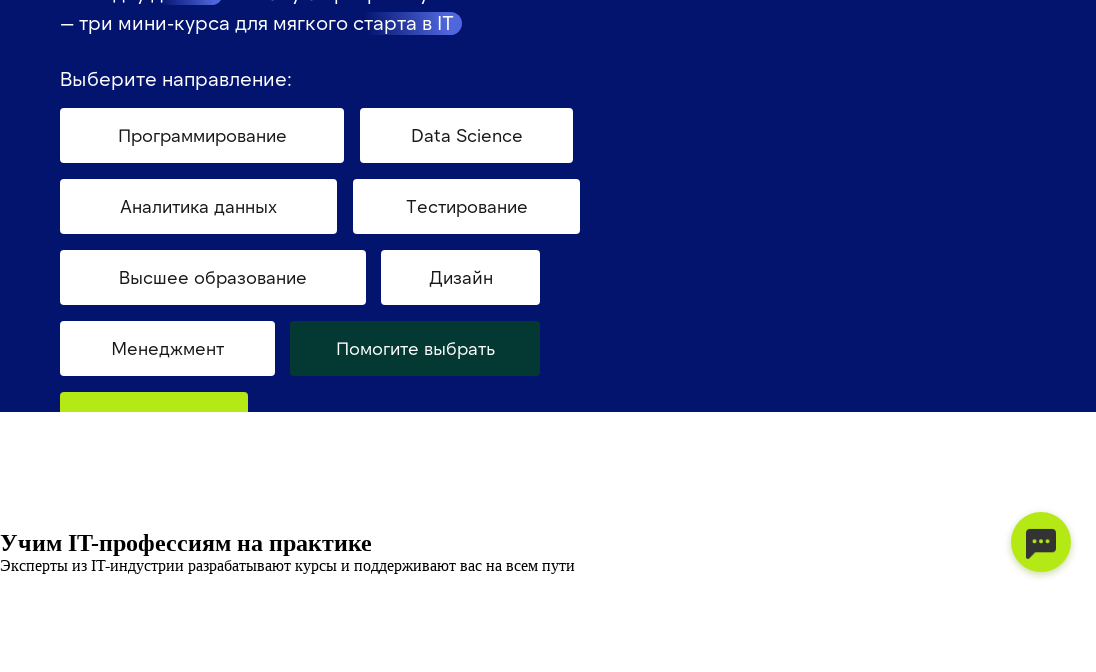

Waited 500ms for content to load
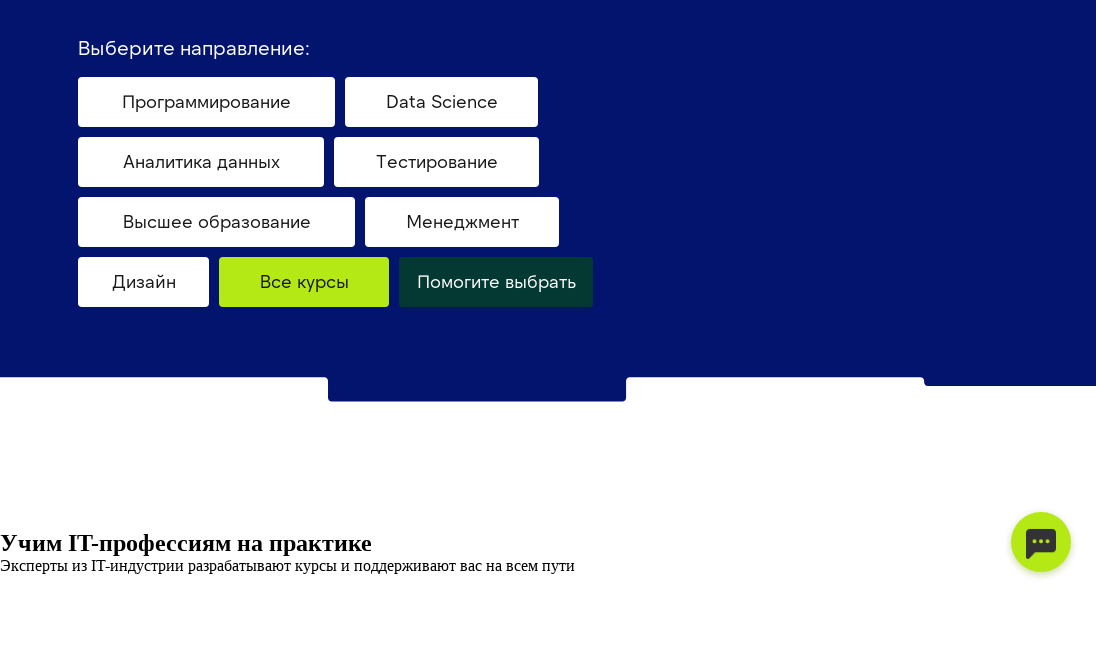

Scrolled down to position 1400
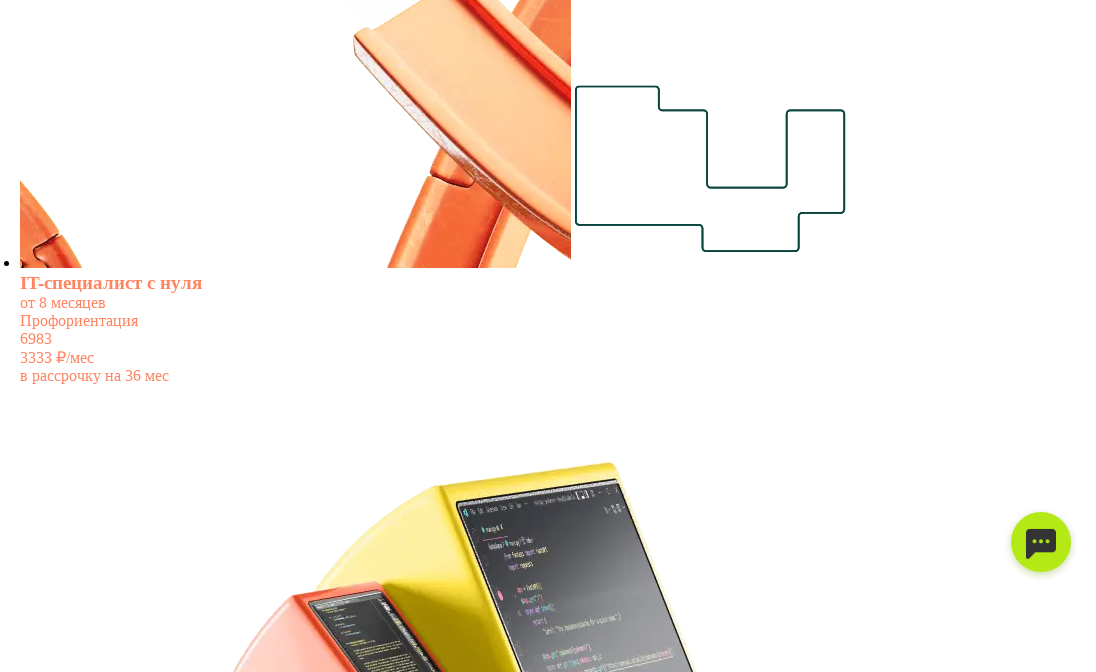

Waited 500ms for content to load
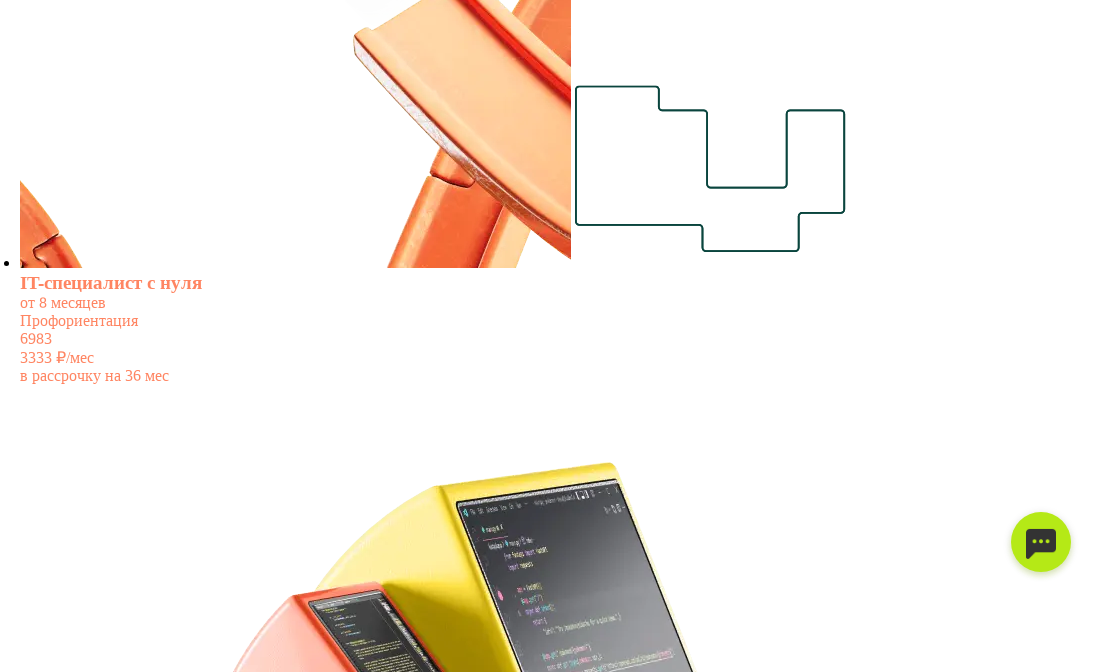

Scrolled down to position 3400
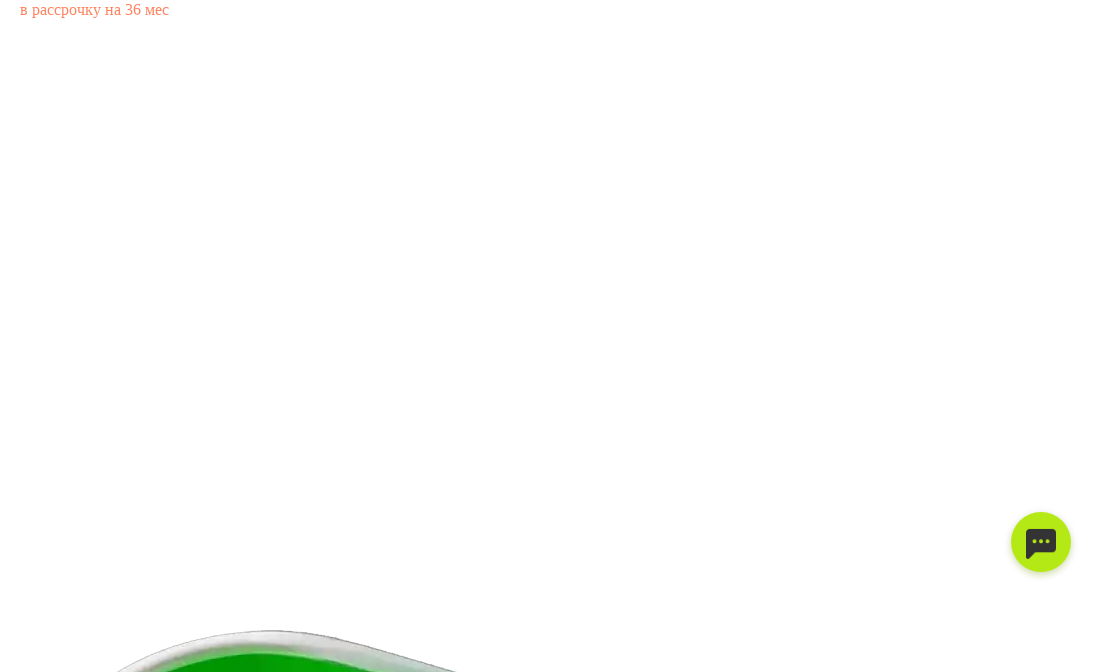

Waited 500ms for content to load
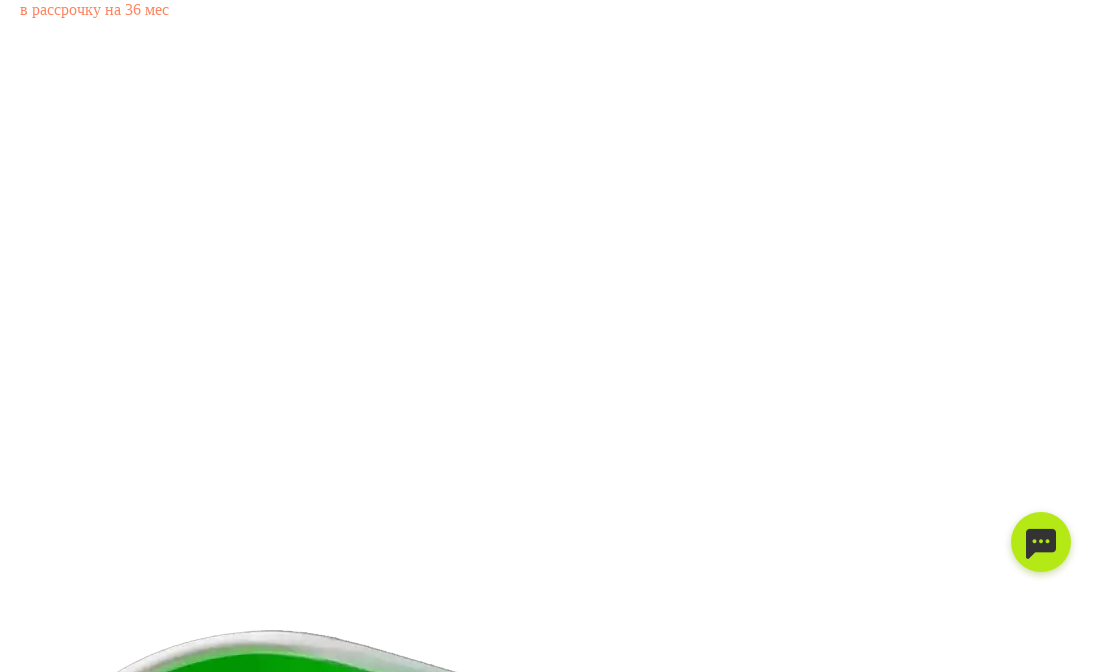

Free materials button in active slide became visible
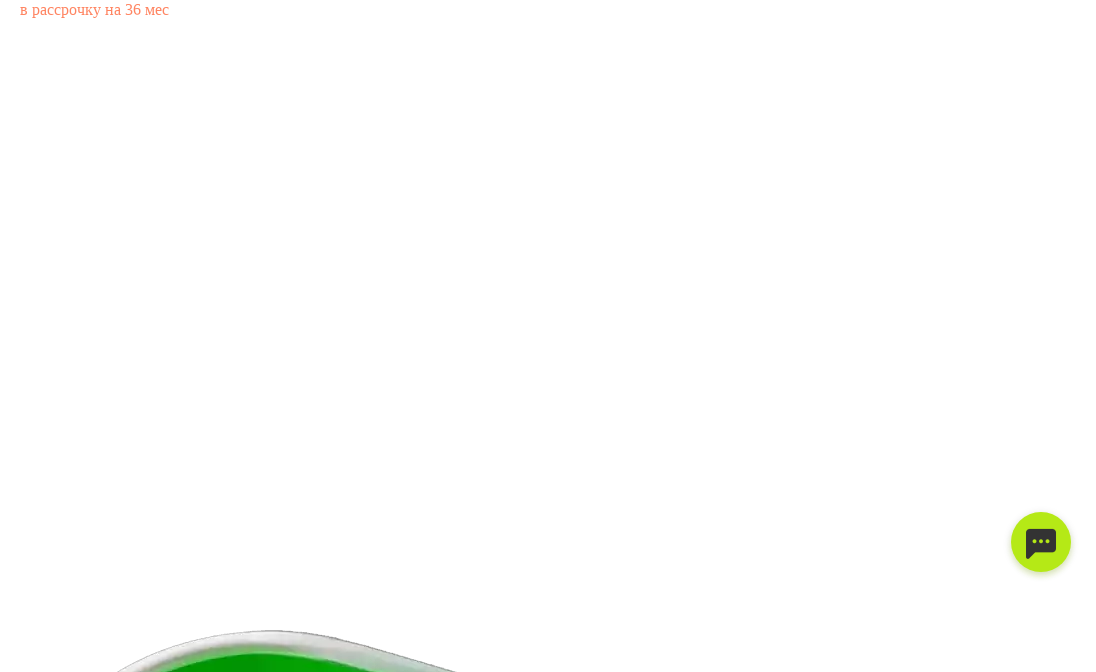

Clicked free materials button on active slide at (46, 336) on .swiper-slide-active .free-materials__card-button
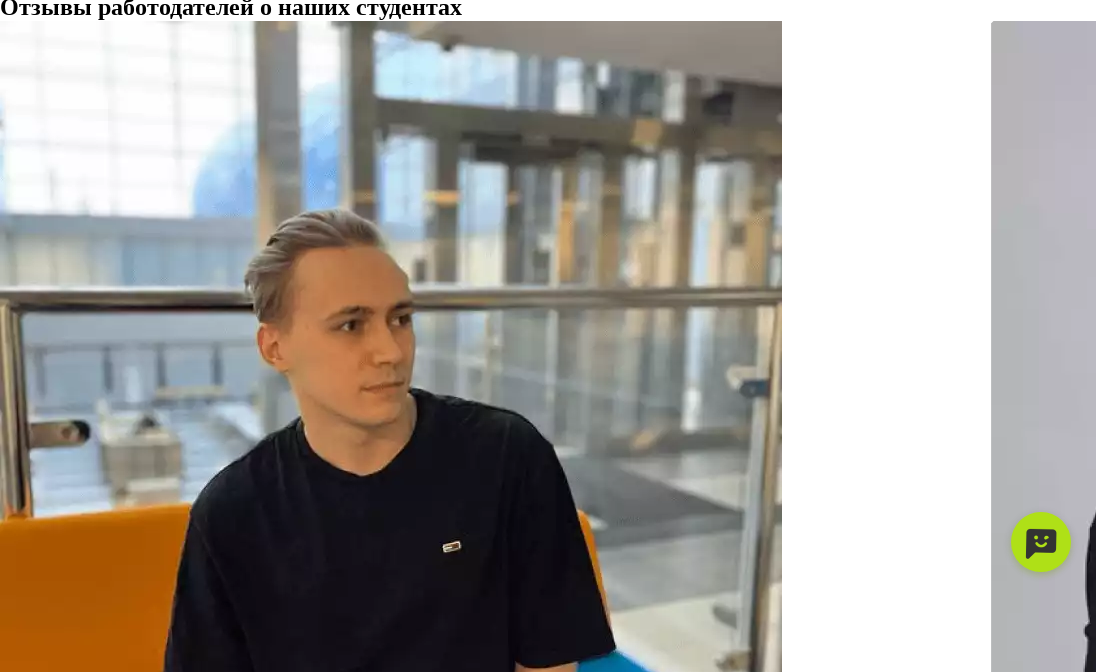

New page/tab opened after clicking free materials button
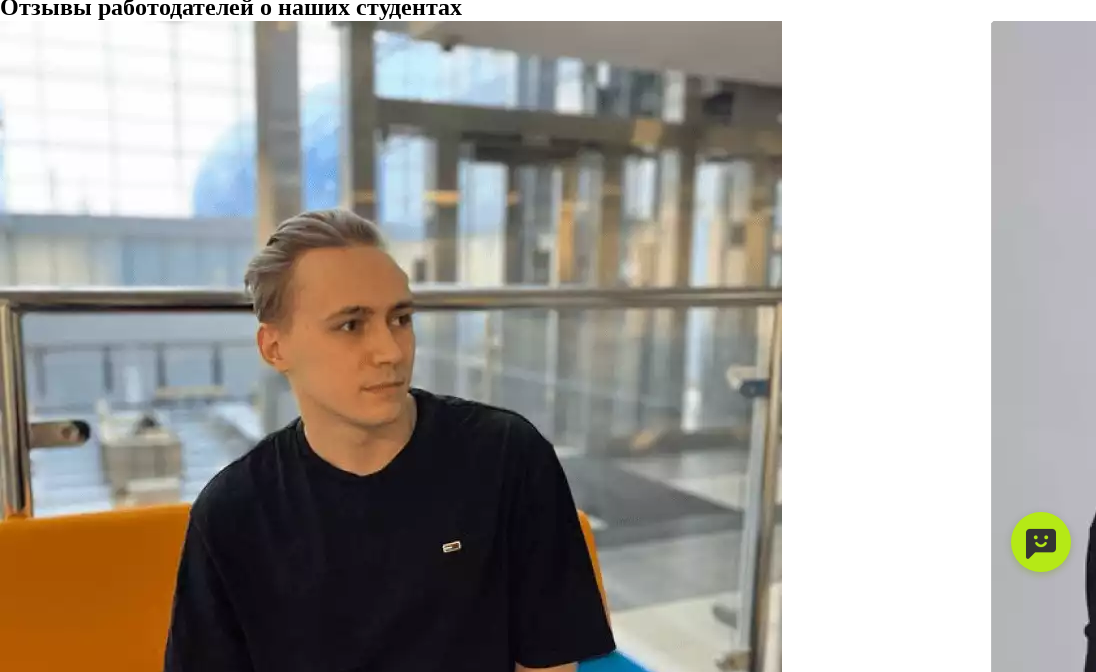

New page loaded (domcontentloaded state)
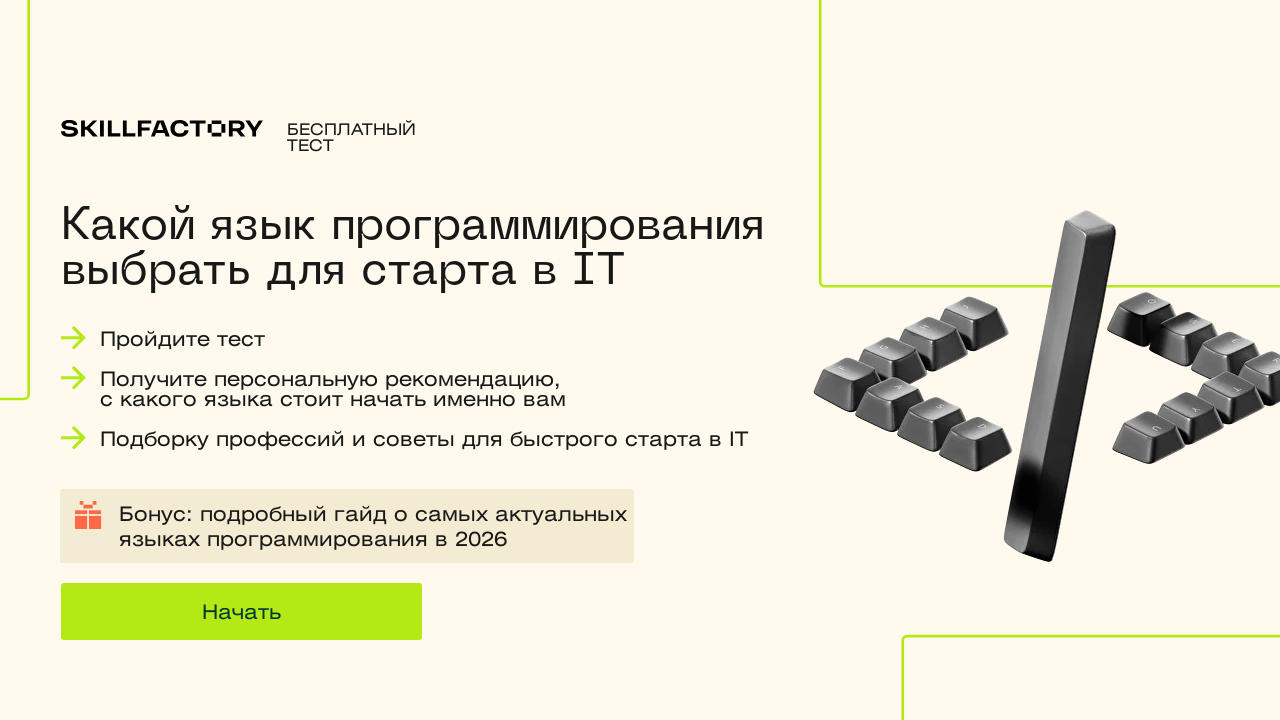

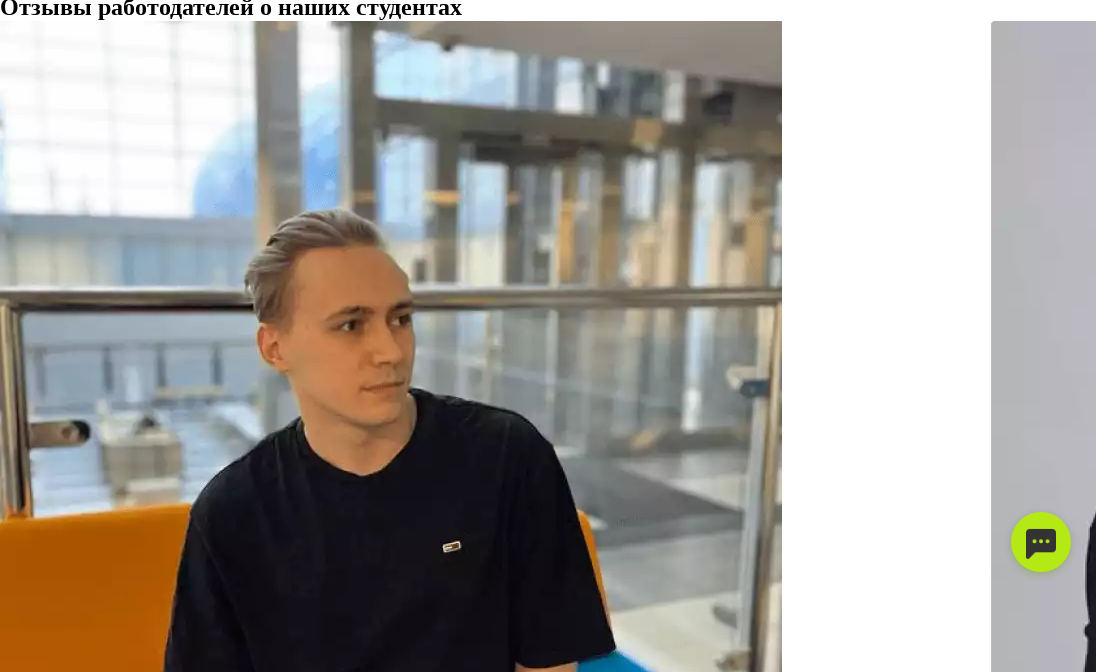